Tests a form submission by filling out full name, email, current address, and permanent address fields, then submitting the form

Starting URL: https://demoqa.com/text-box

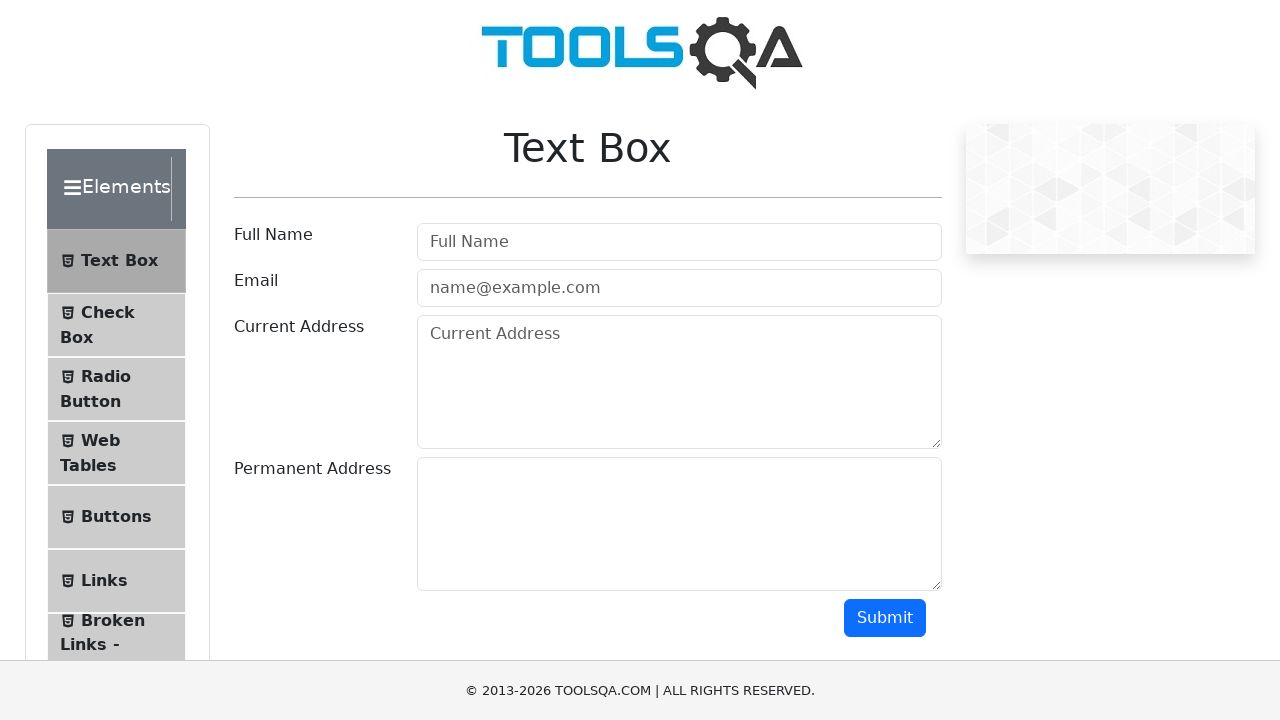

Clicked full name field at (679, 242) on #userName
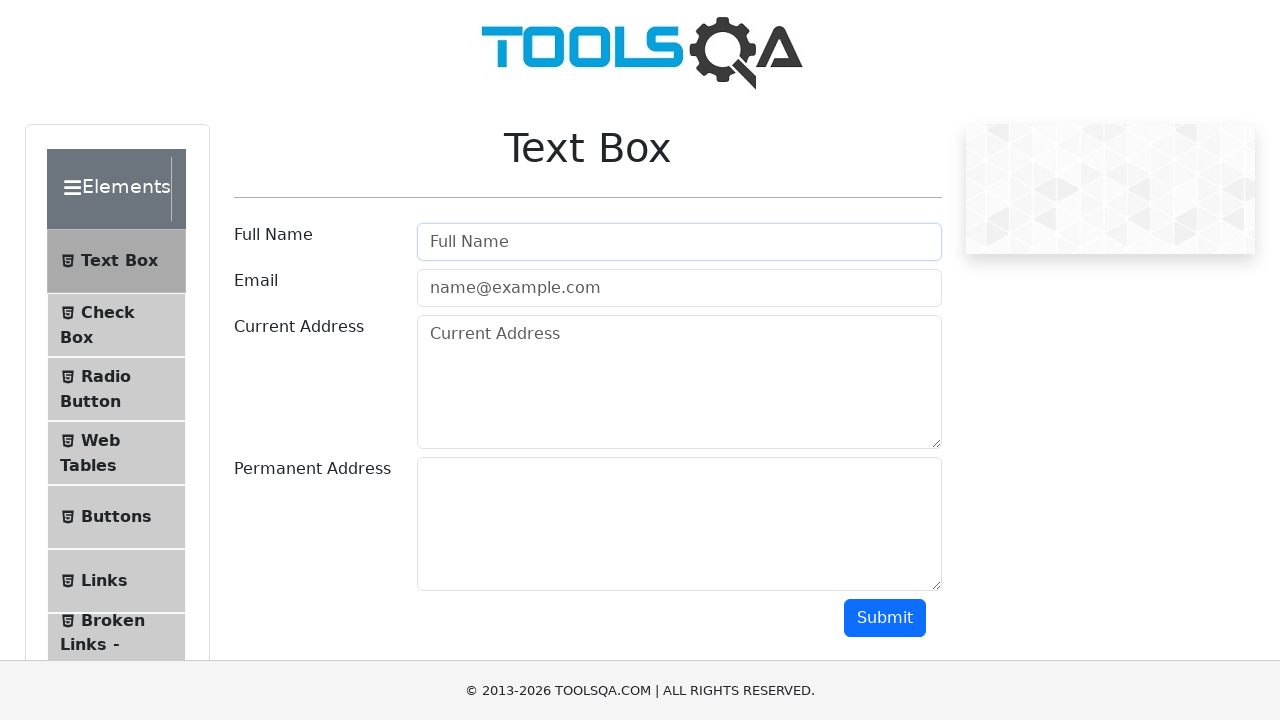

Filled full name field with 'Berkuk Karacay' on #userName
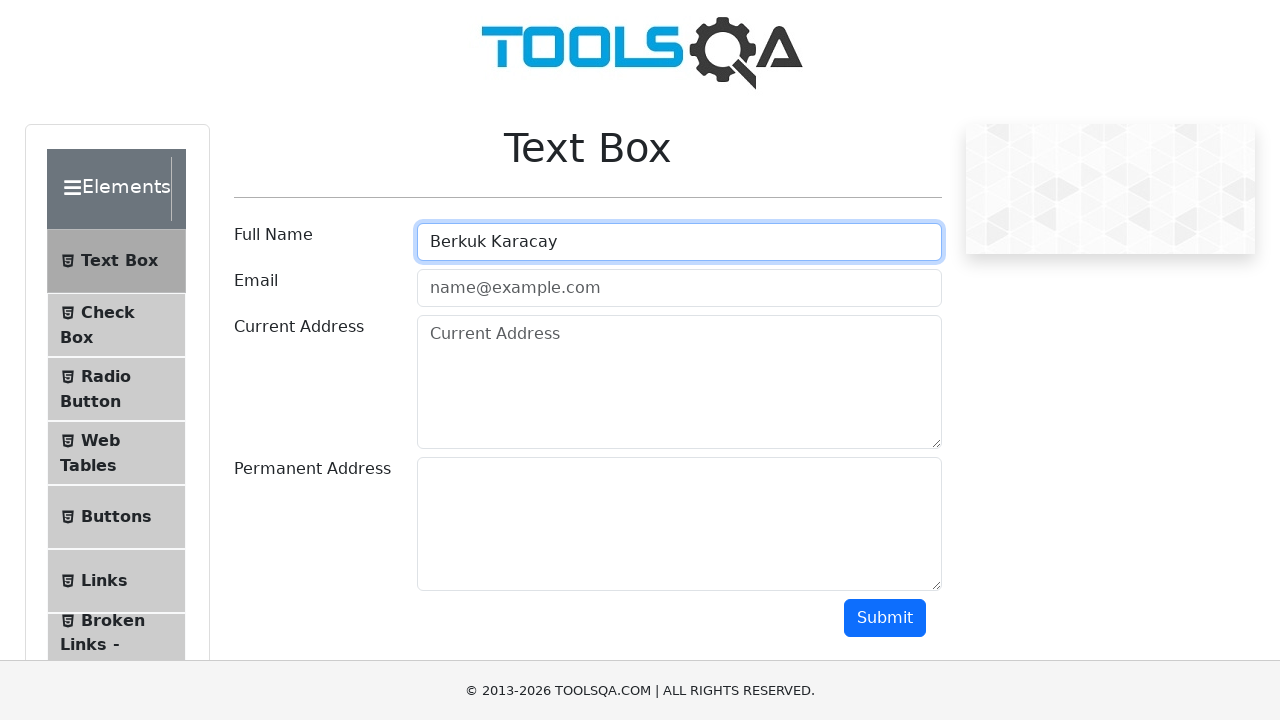

Clicked email field at (679, 288) on .mr-sm-2[placeholder="name@example.com"]
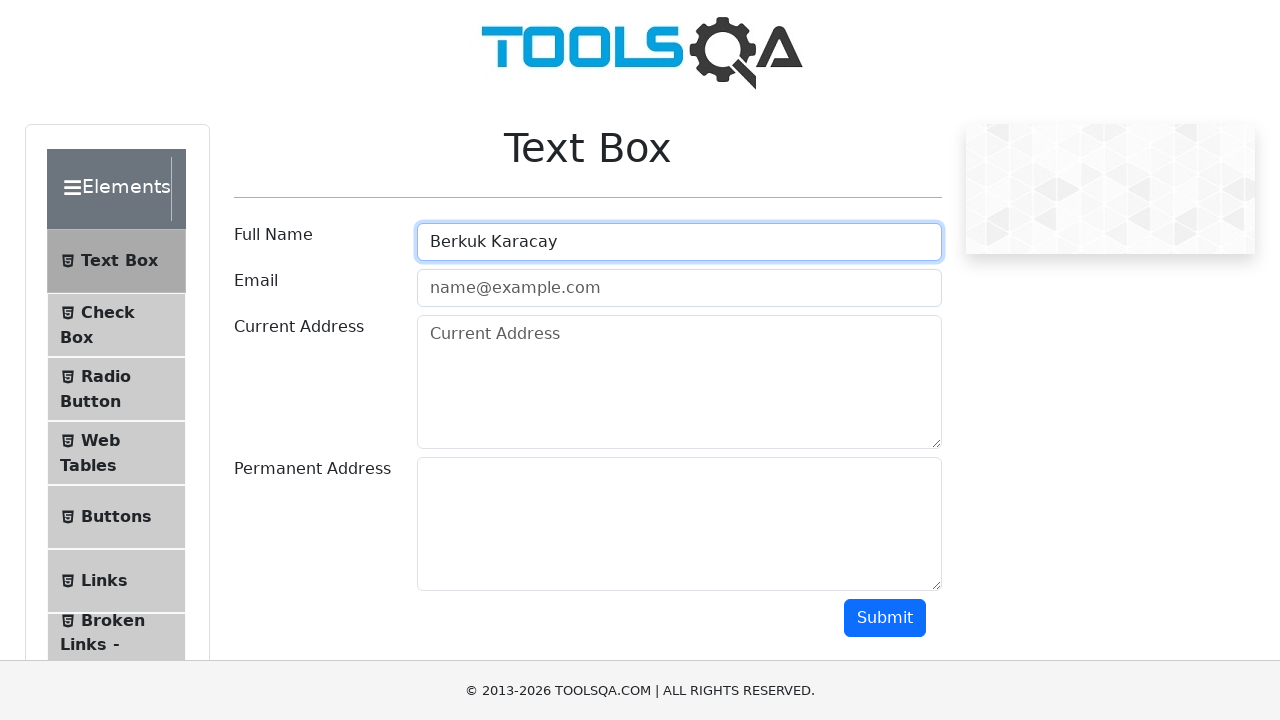

Filled email field with 'berkuk@lughra.com' on .mr-sm-2[placeholder="name@example.com"]
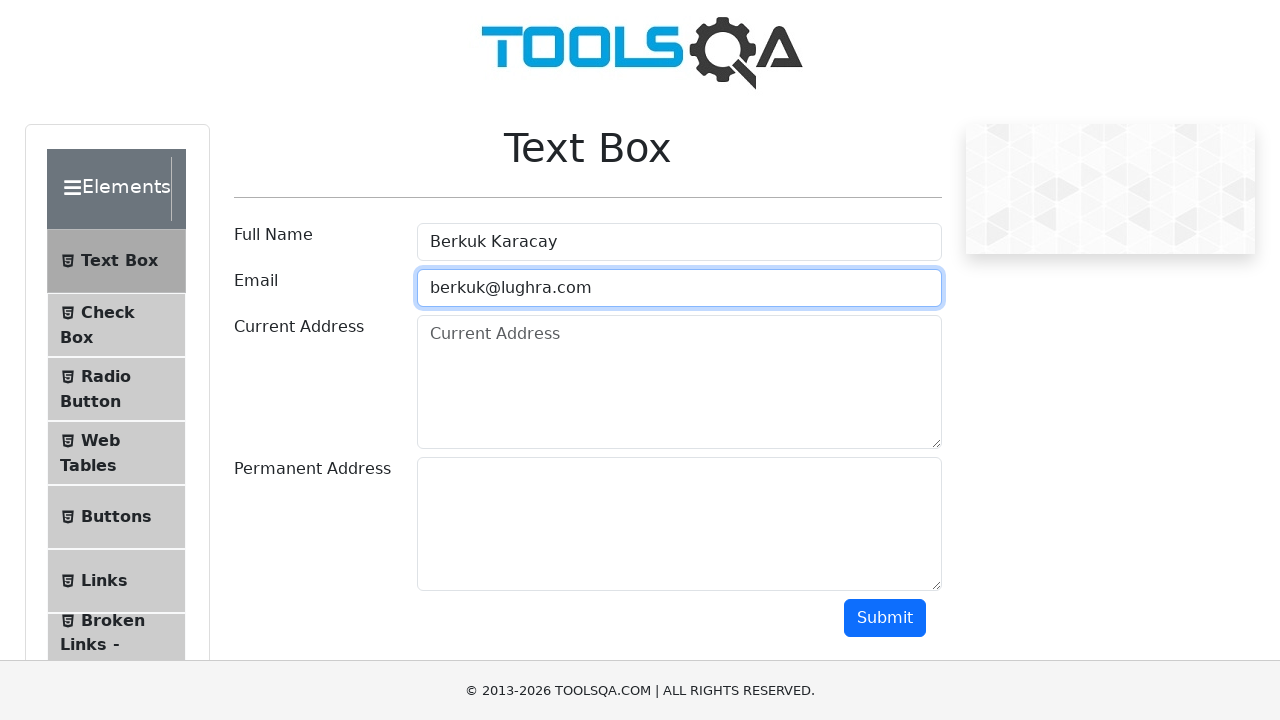

Clicked current address field at (679, 382) on .form-control[placeholder="Current Address"]
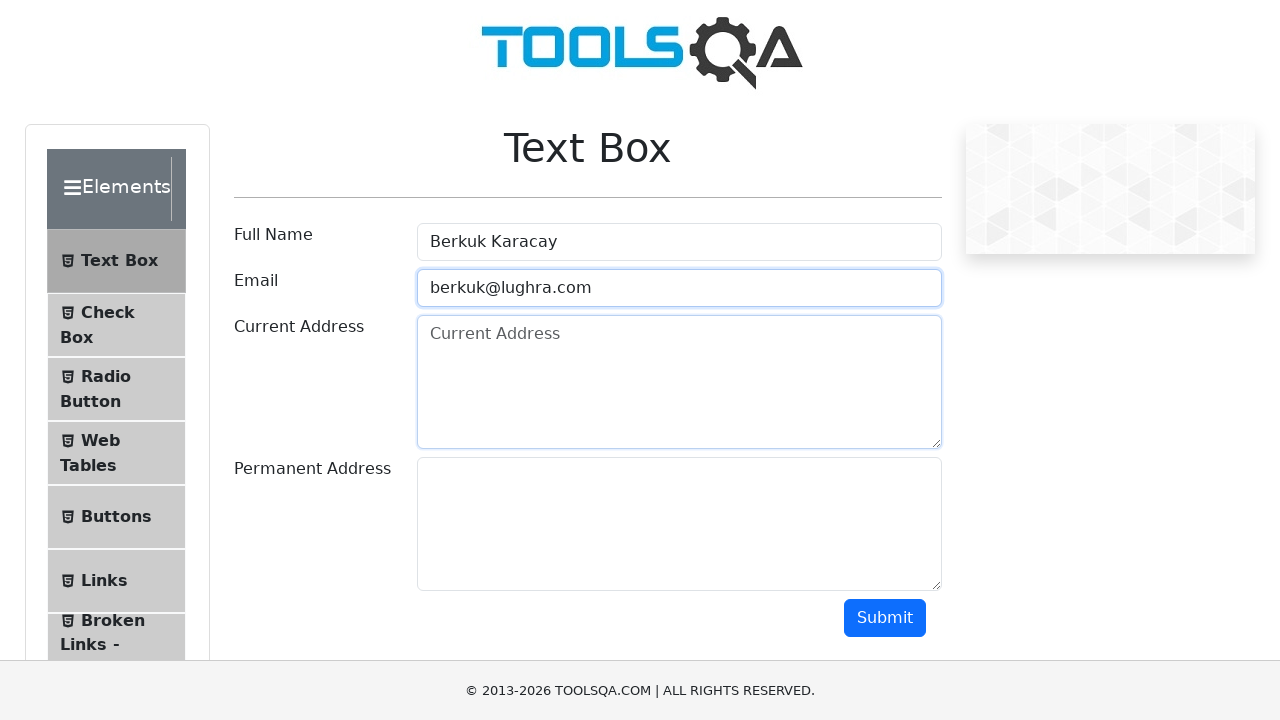

Filled current address field with 'Montclair, New Jersey' on .form-control[placeholder="Current Address"]
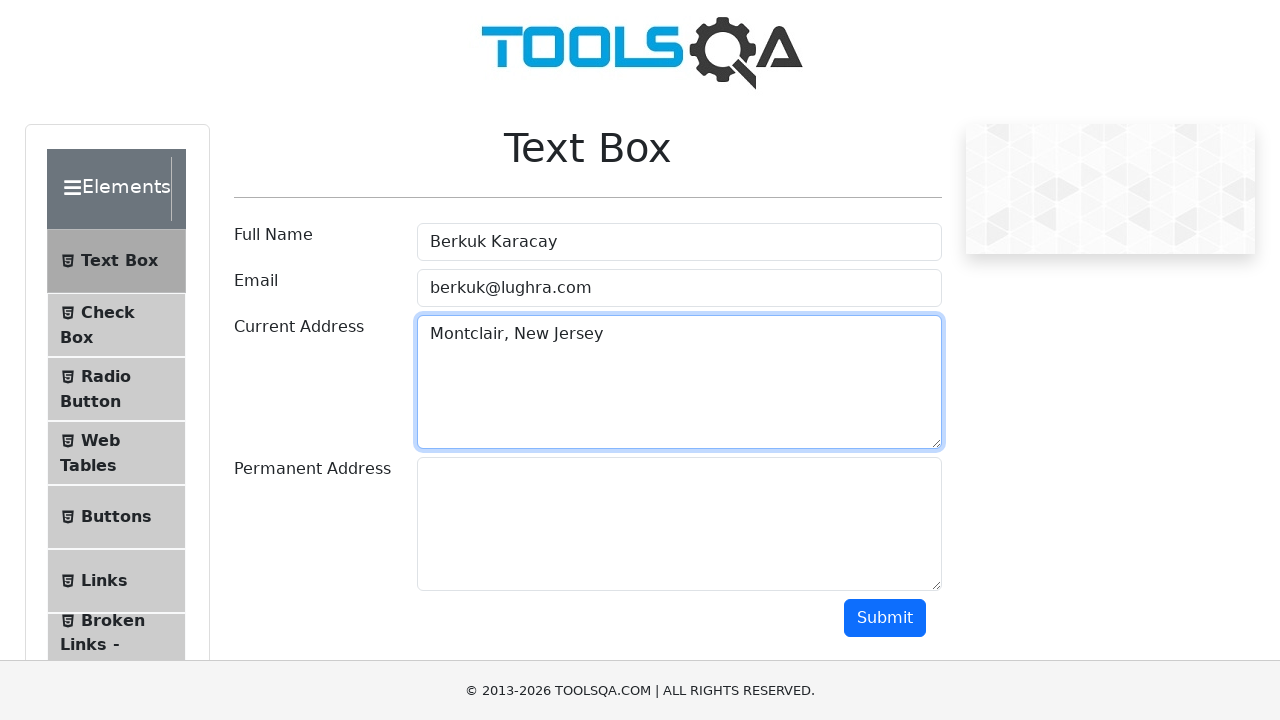

Scrolled down 450 pixels to reveal permanent address field
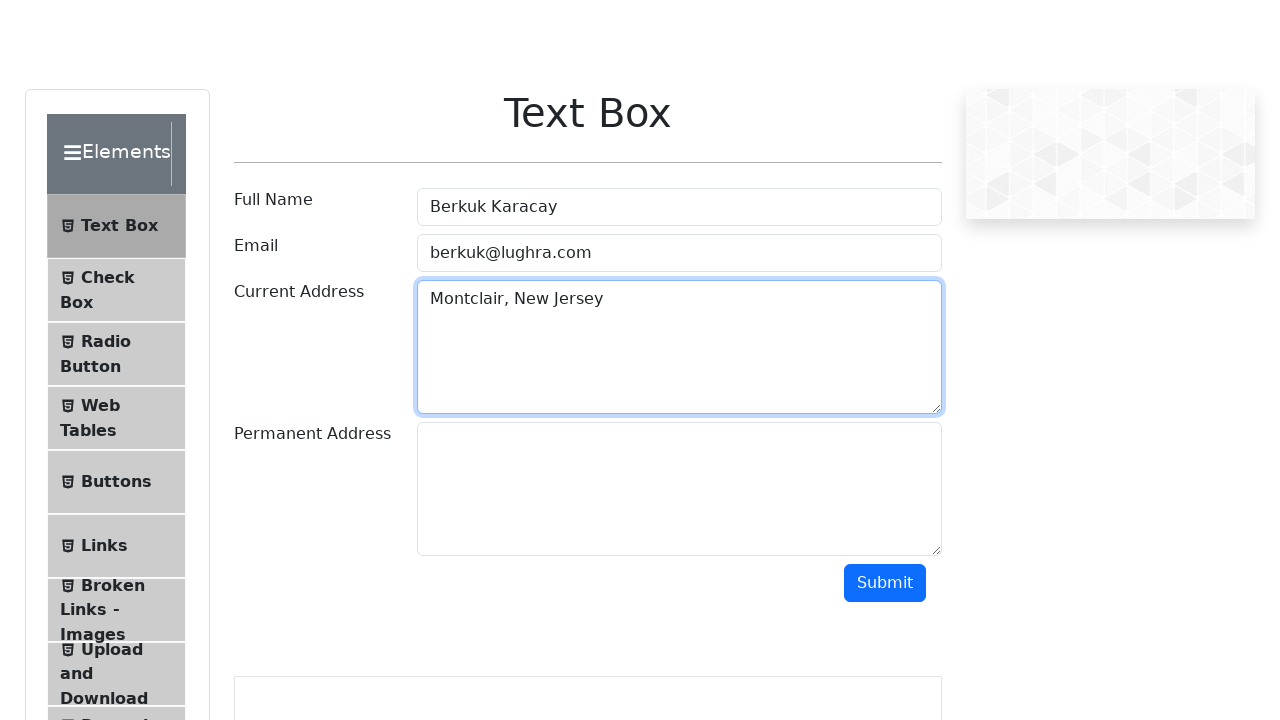

Clicked permanent address field at (679, 74) on #permanentAddress
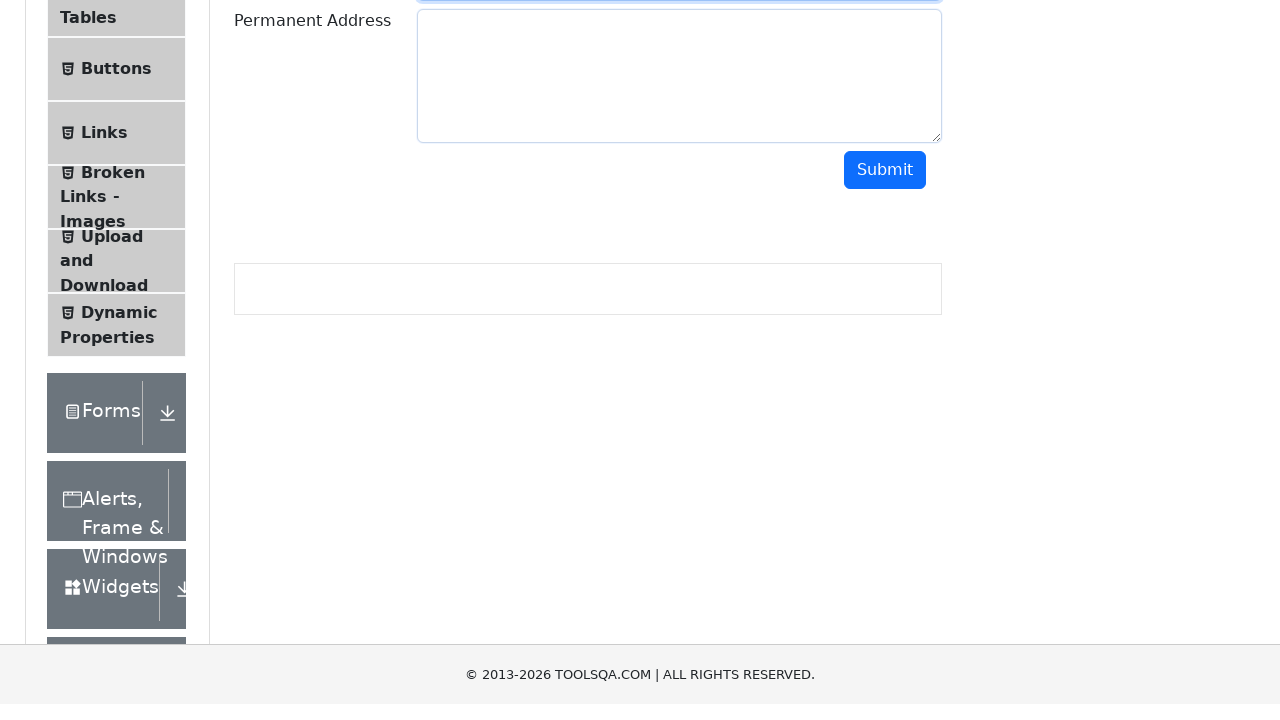

Filled permanent address field with 'Midland, New Jersey' on #permanentAddress
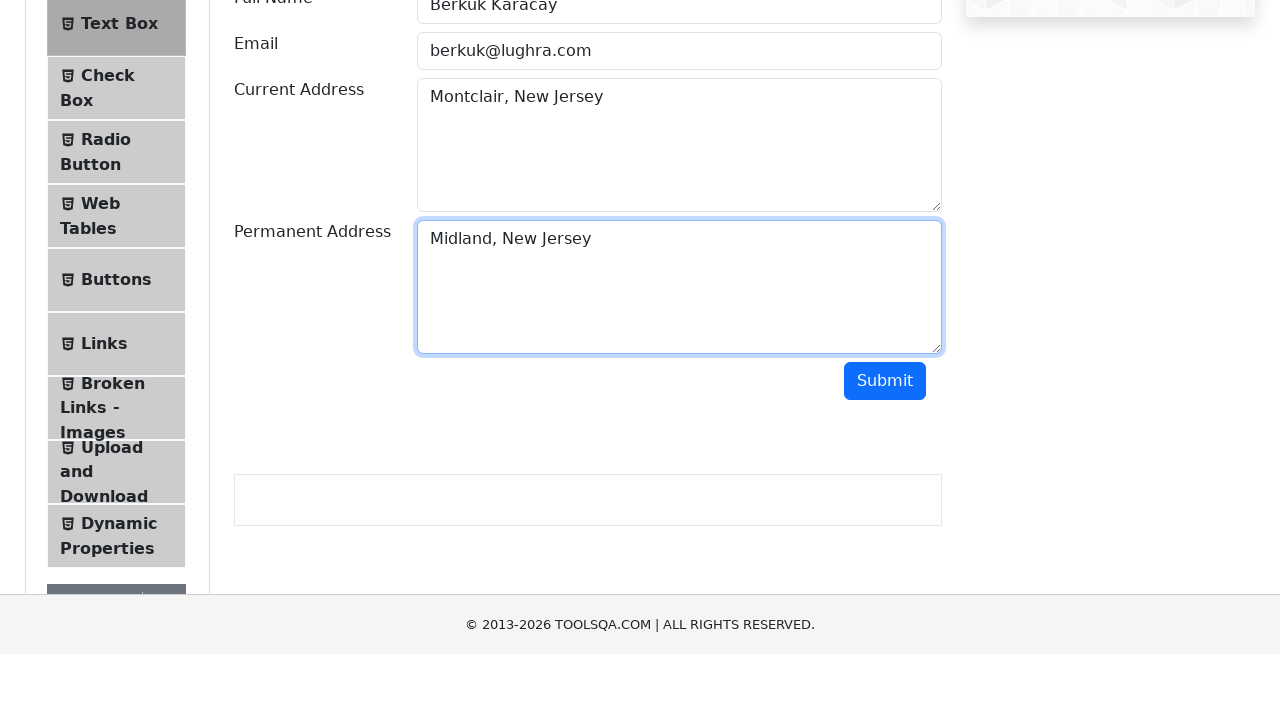

Clicked submit button to submit the form at (885, 454) on #submit
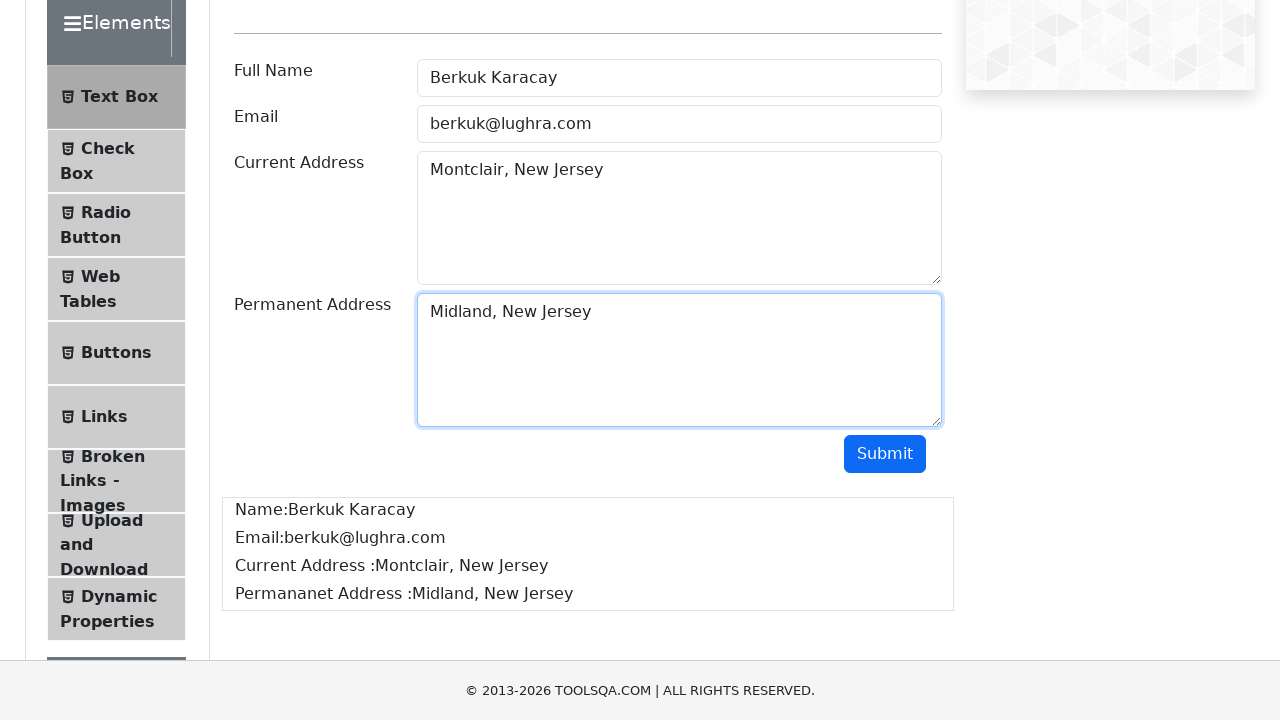

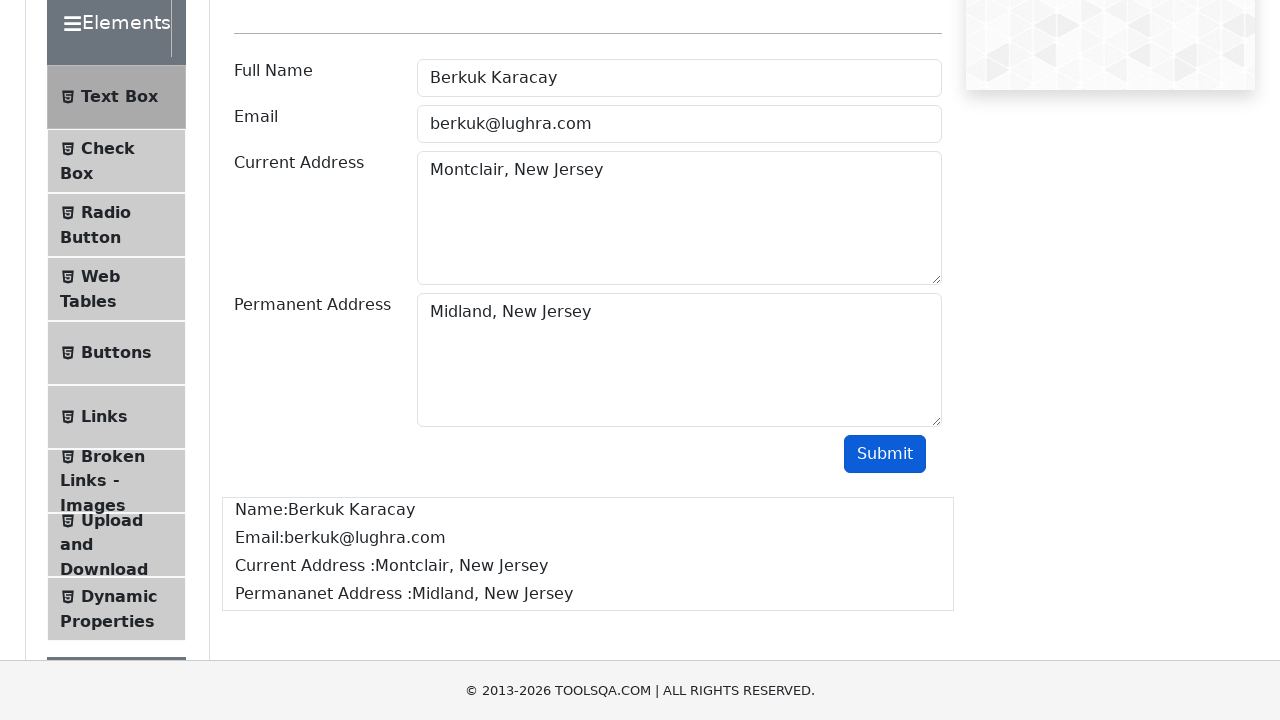